Tests joining a student session by entering a session identifier (AW-2) in a prompt dialog, clicking OK, and then navigating through the interface using keyboard interactions (Tab and Enter keys).

Starting URL: https://live.monetanalytics.com/stu_proc/student.html#

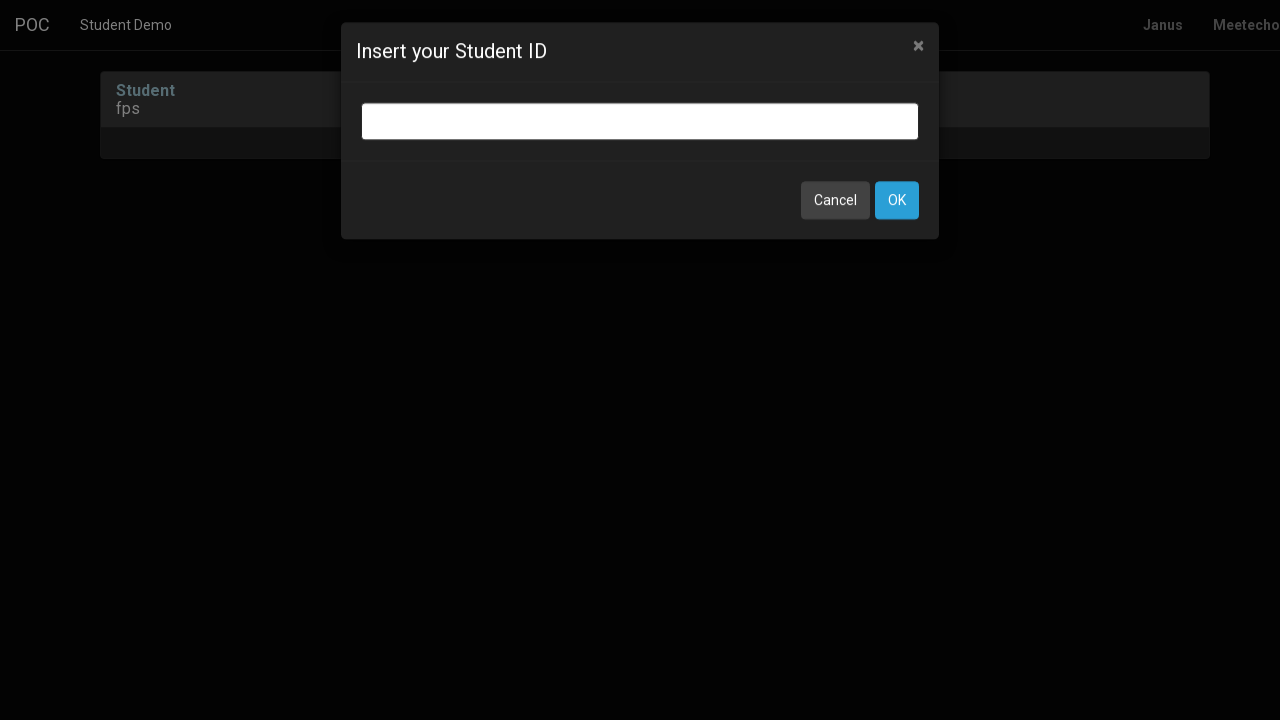

Filled session identifier field with 'AW-2' on input.bootbox-input.bootbox-input-text.form-control
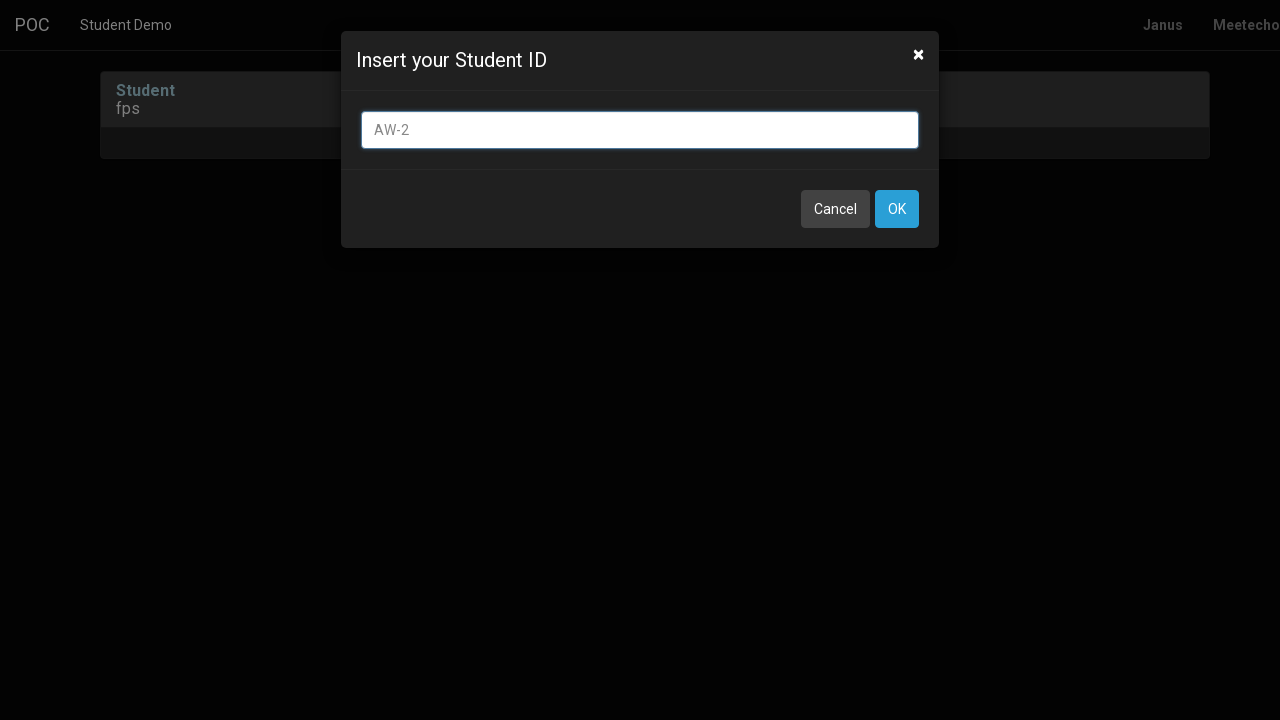

Retrieved page title
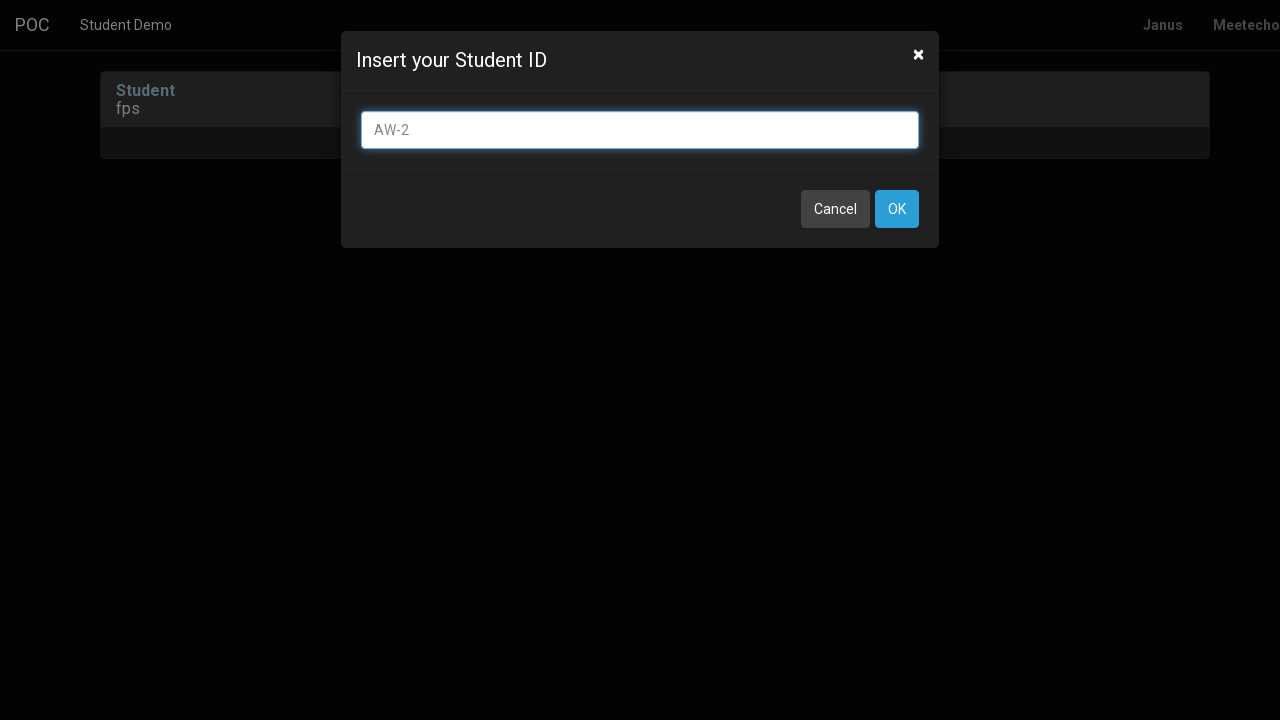

Clicked OK button to join student session at (897, 209) on xpath=//button[contains(text(),'OK')]
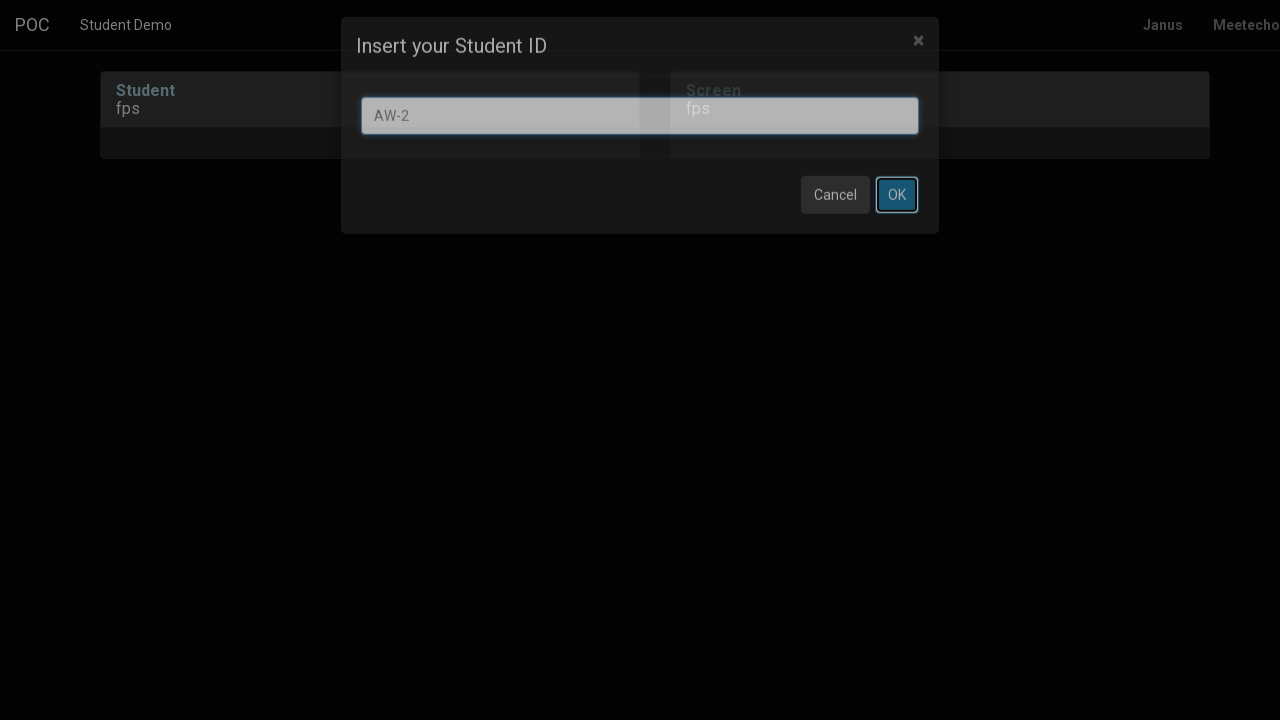

Waited 8 seconds for page to load after joining session
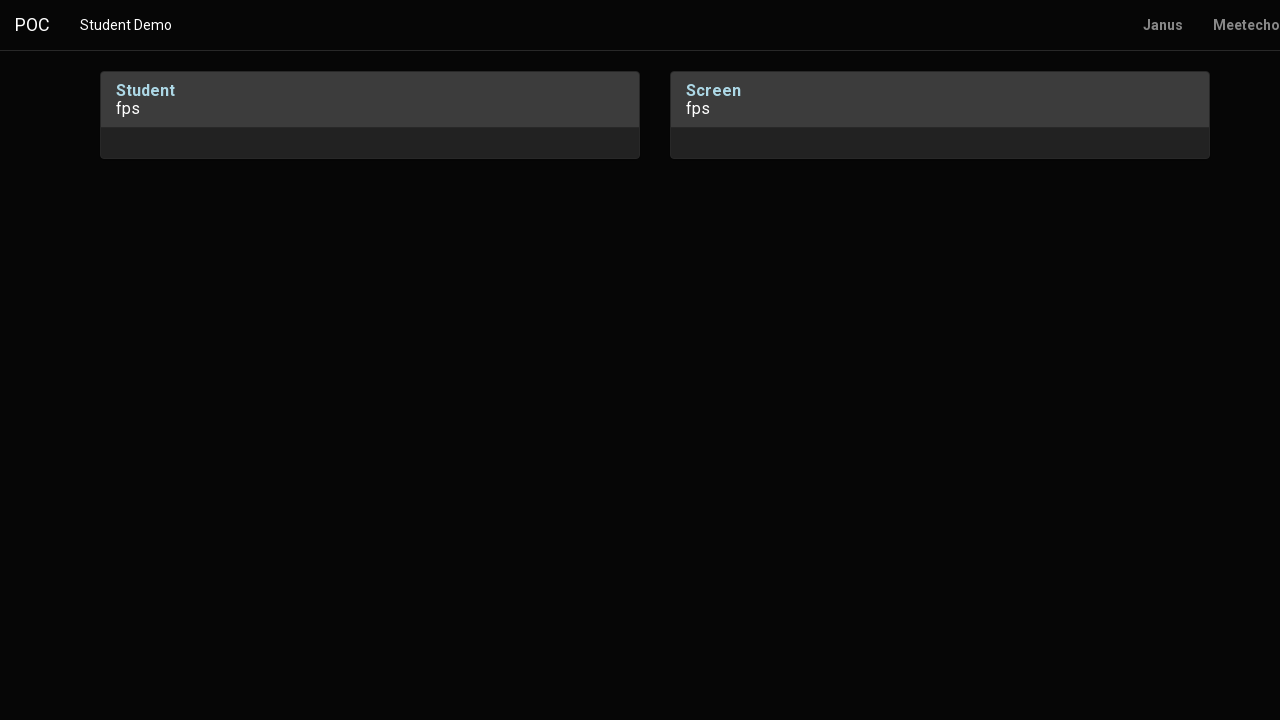

Pressed Tab key
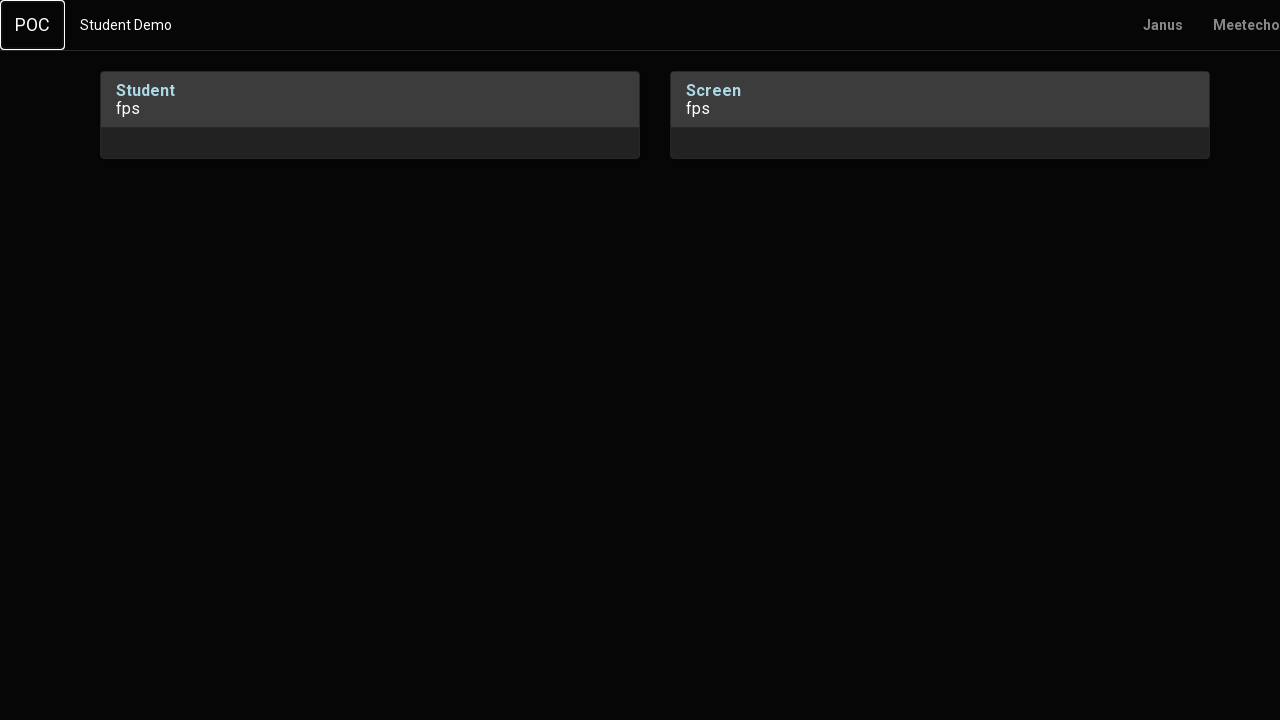

Waited 1 second
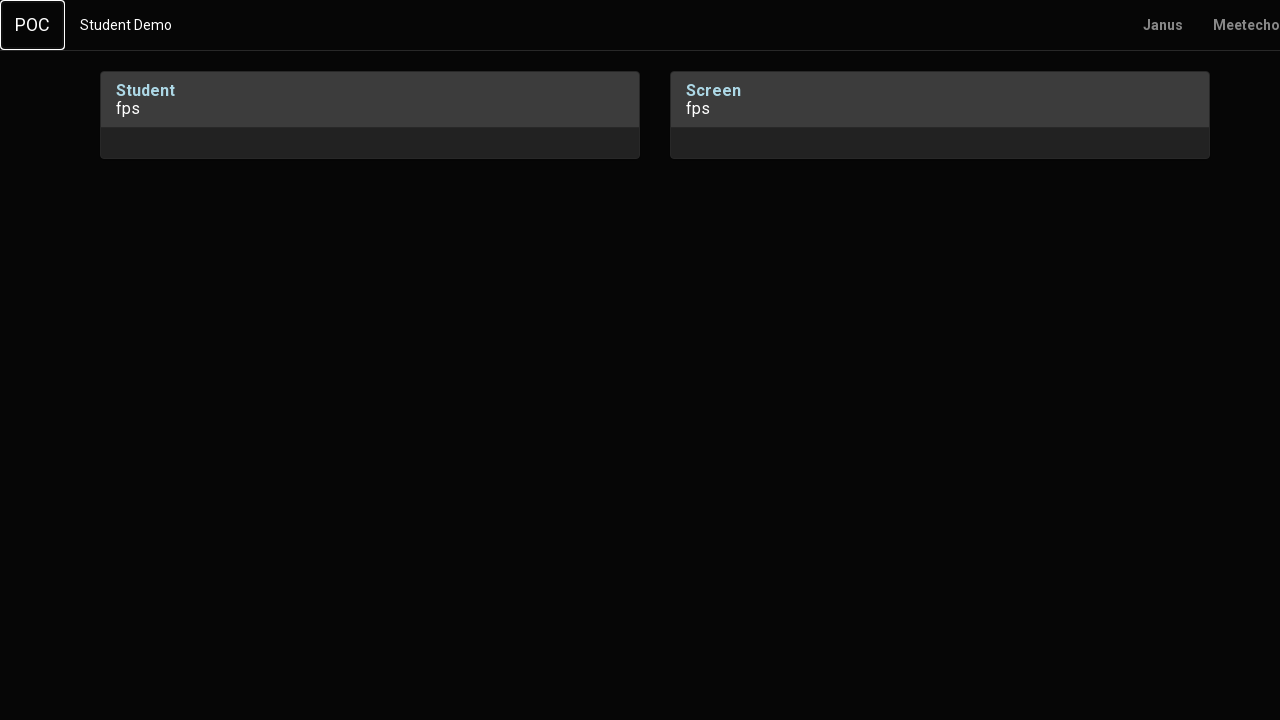

Pressed Enter key
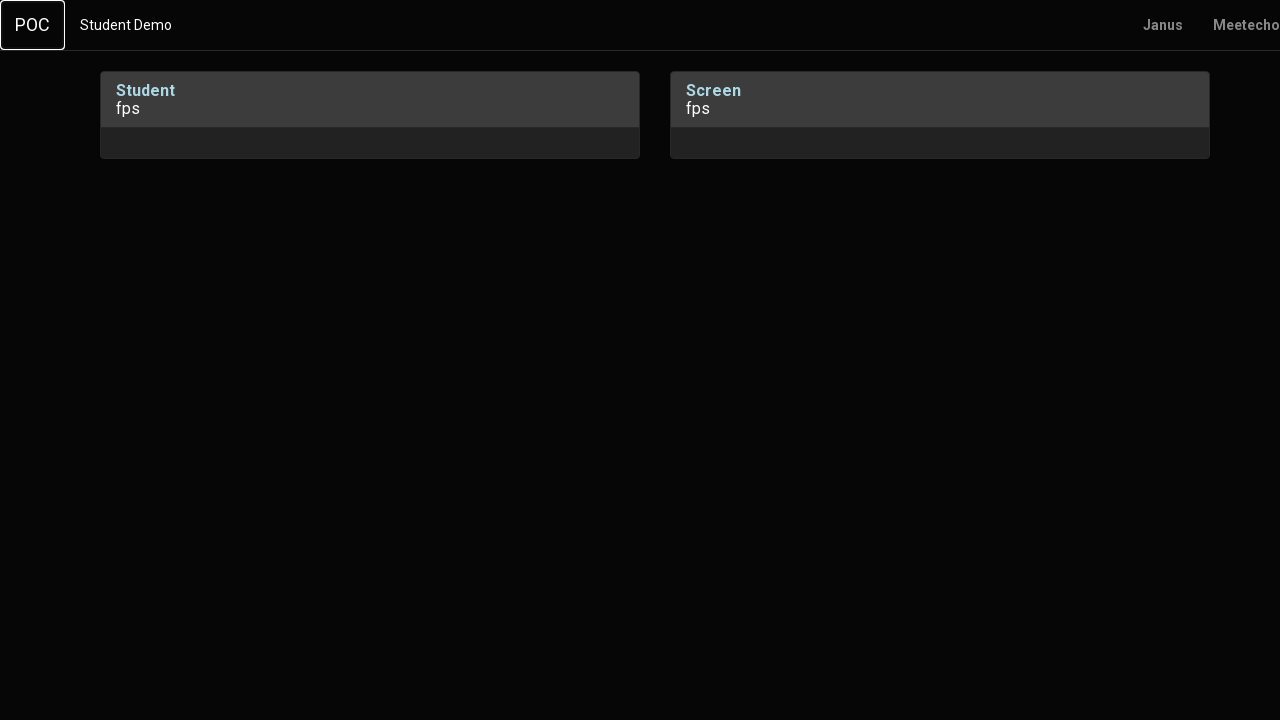

Waited 2 seconds
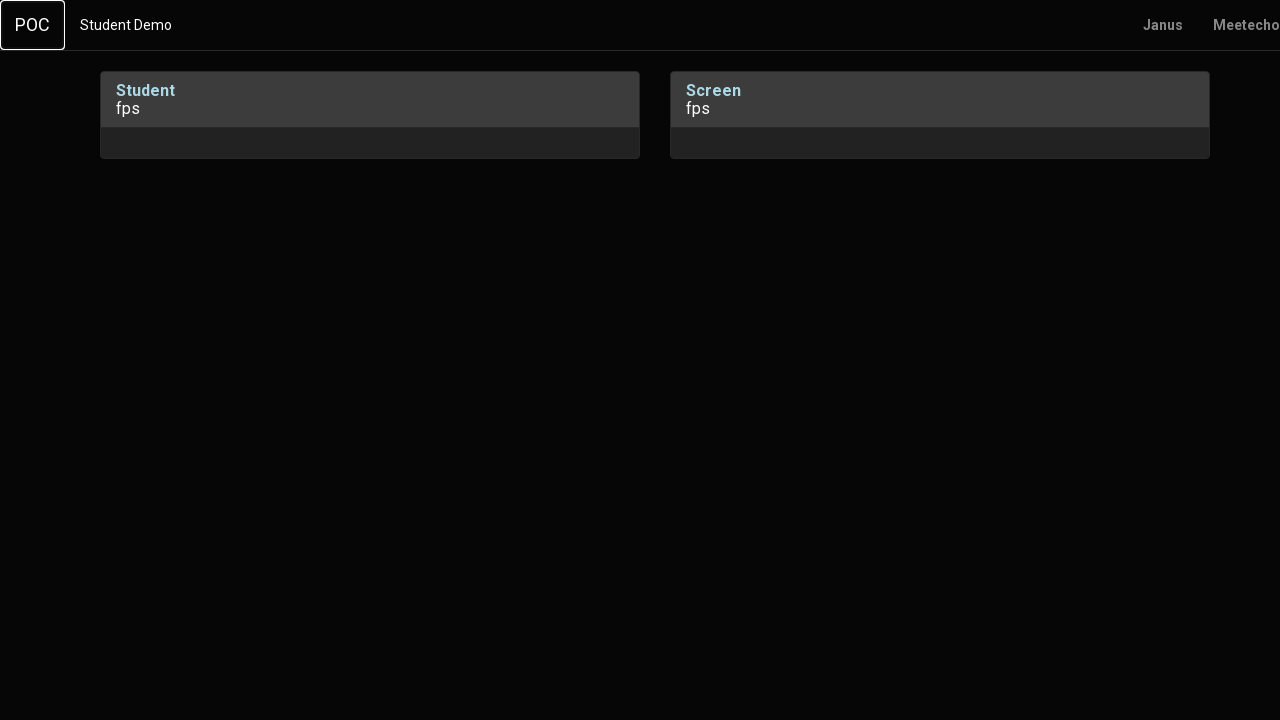

Pressed Tab key
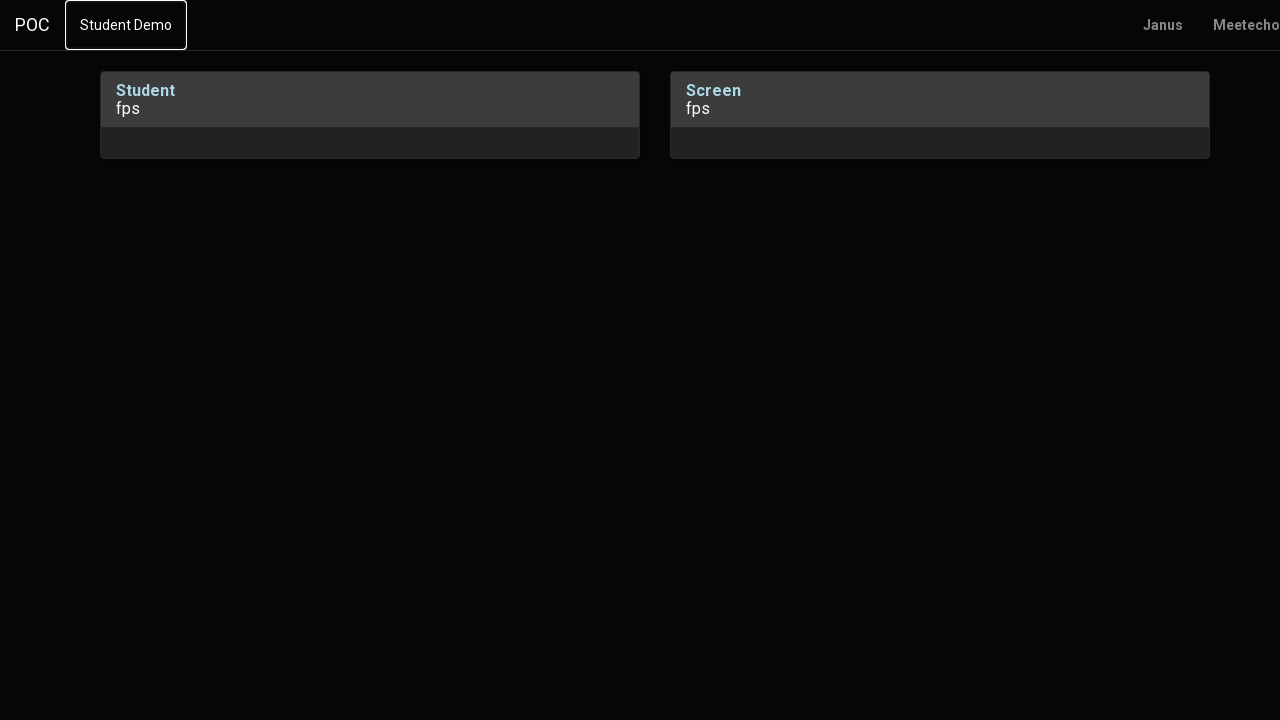

Waited 1 second
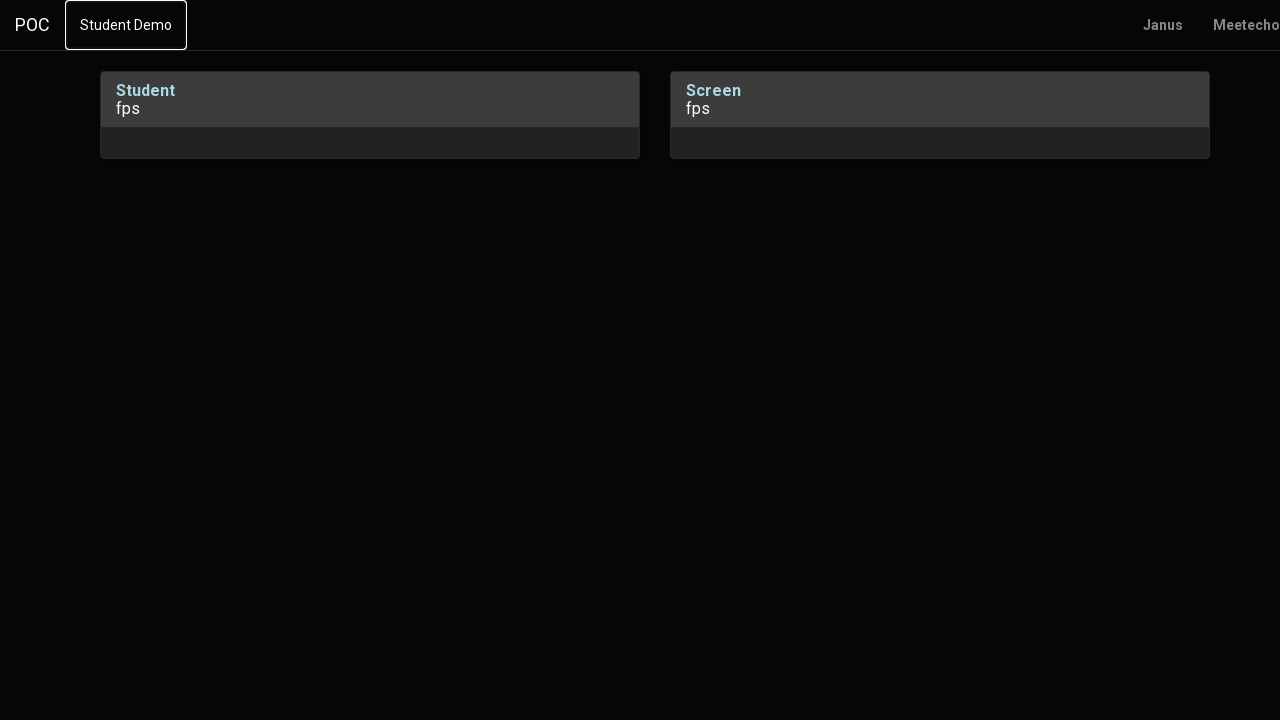

Pressed Tab key again
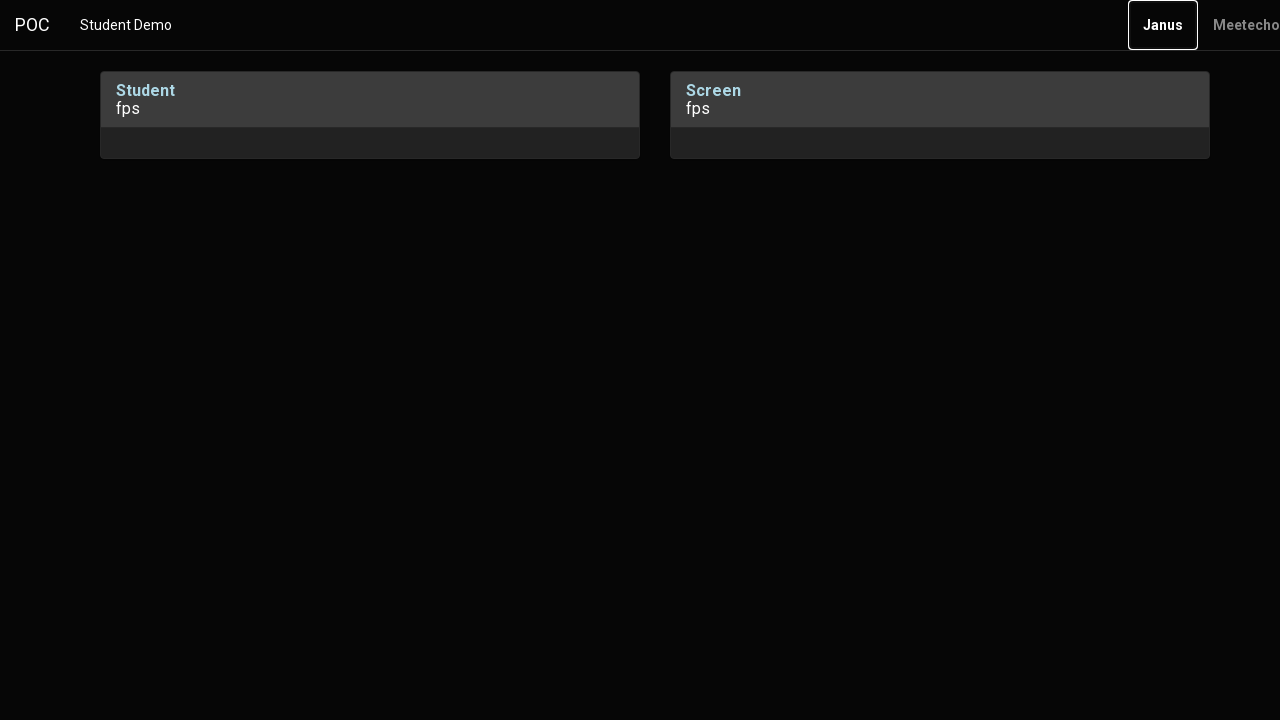

Waited 2 seconds
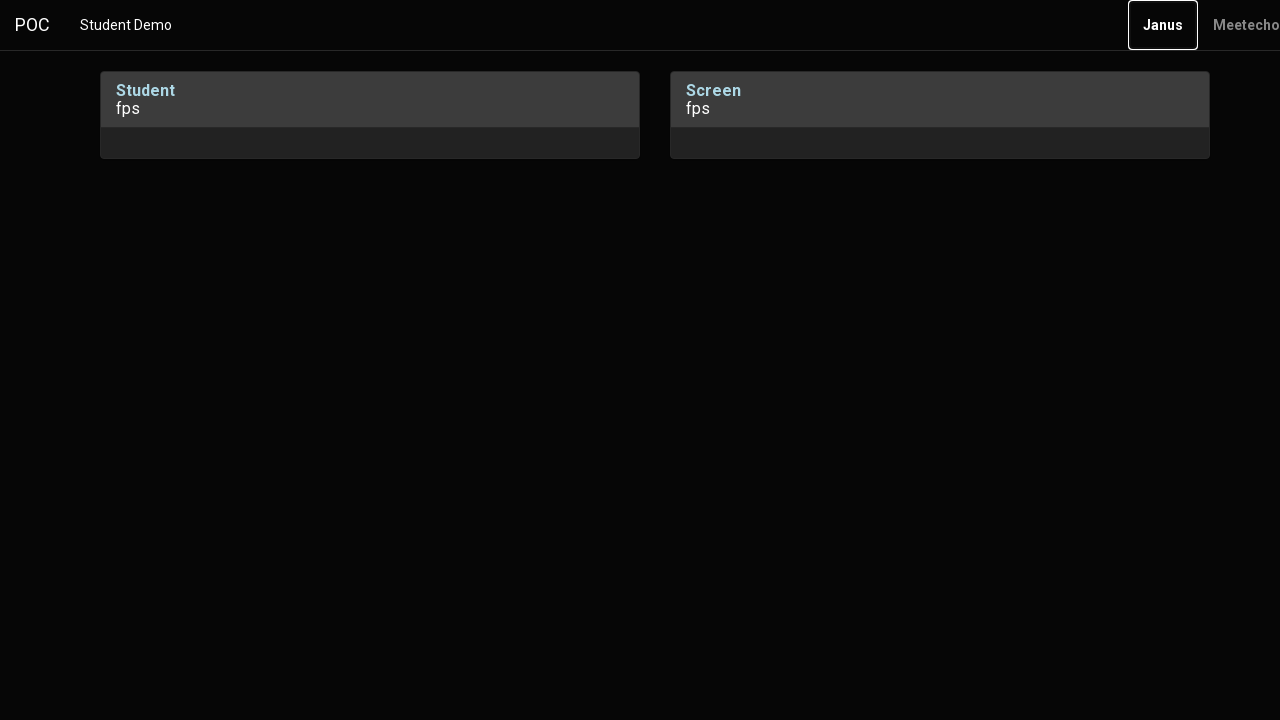

Pressed Enter key
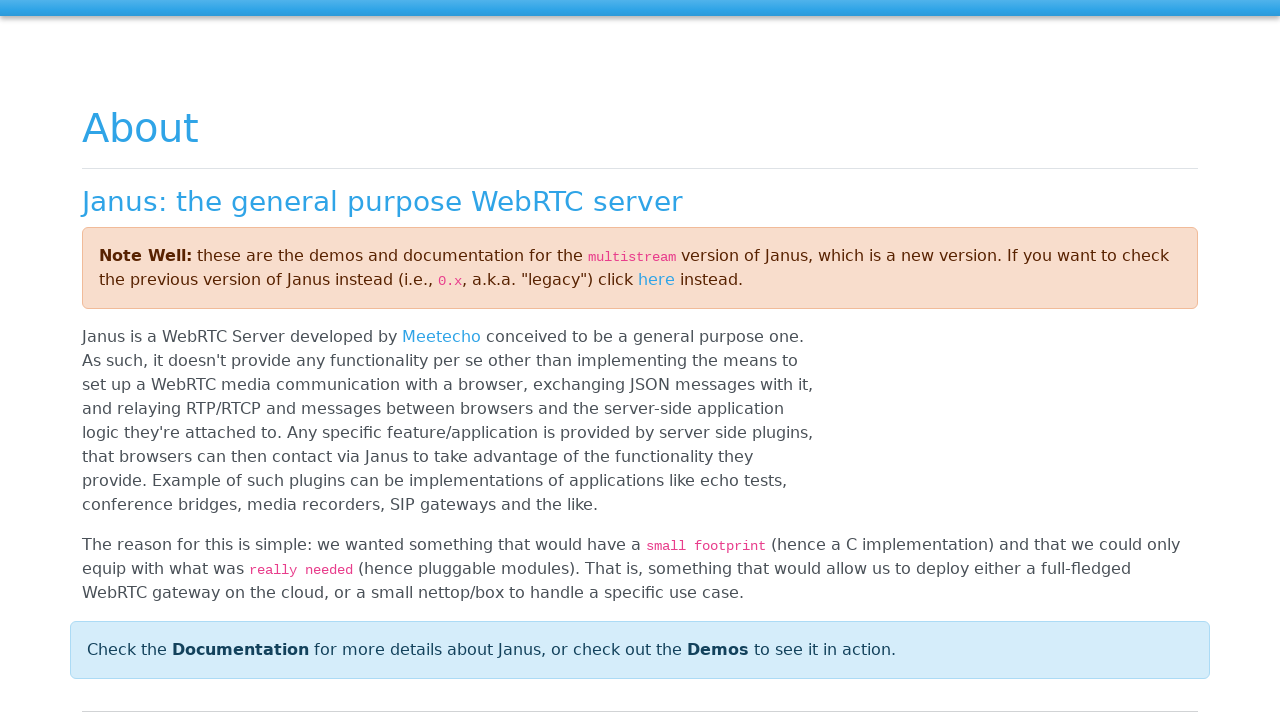

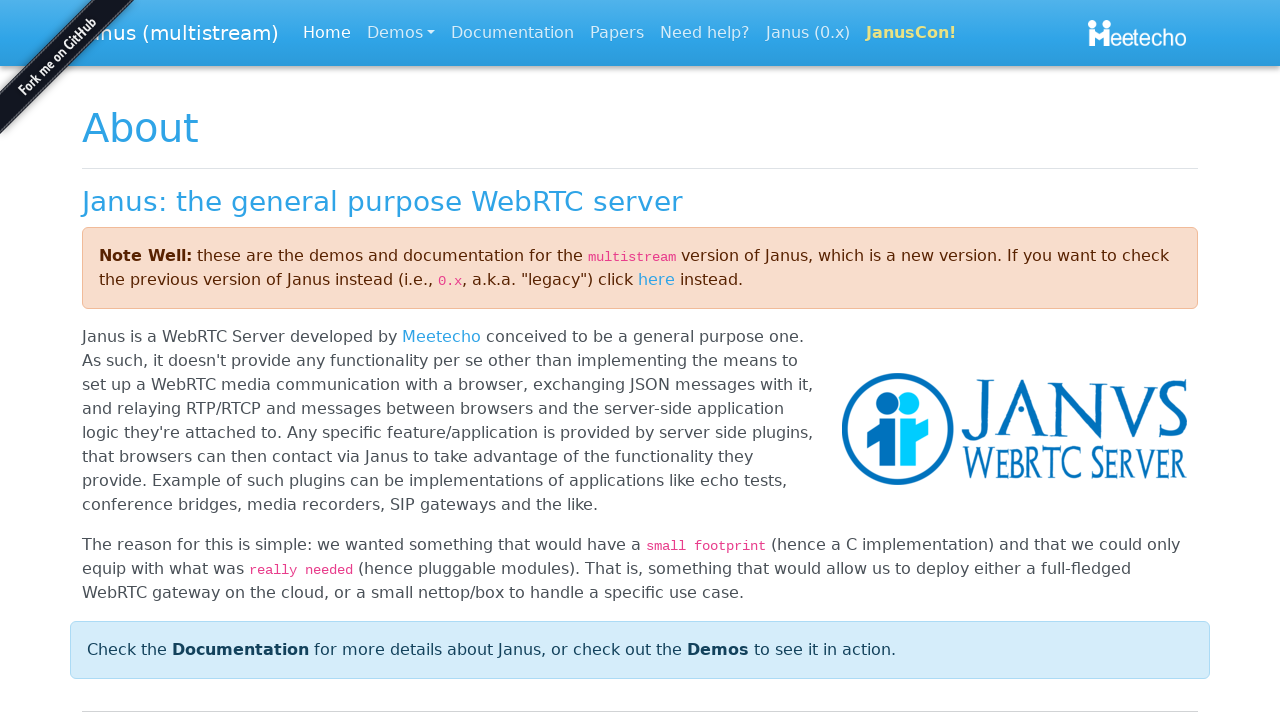